Tests basic calculator operations (addition, division, exponentiation, percentage) by entering expressions and clicking the result button

Starting URL: https://www.calculadoraonline.com.br/basica

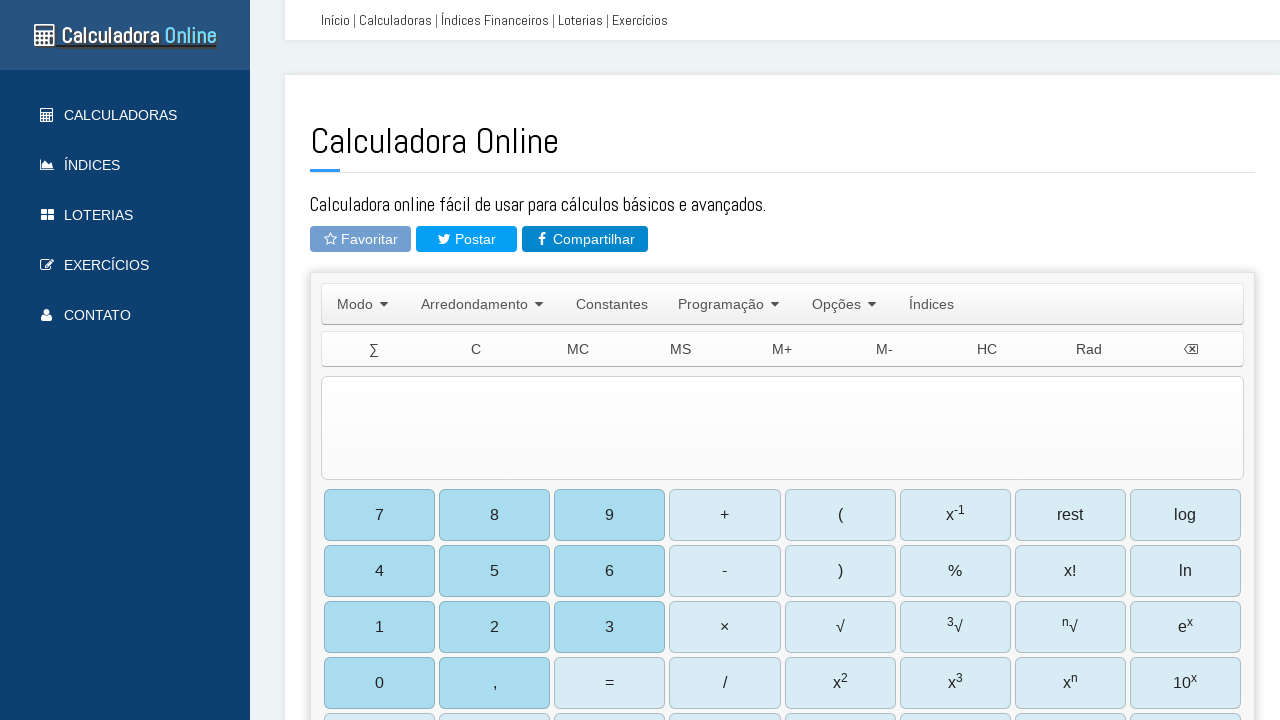

Located the calculator input field
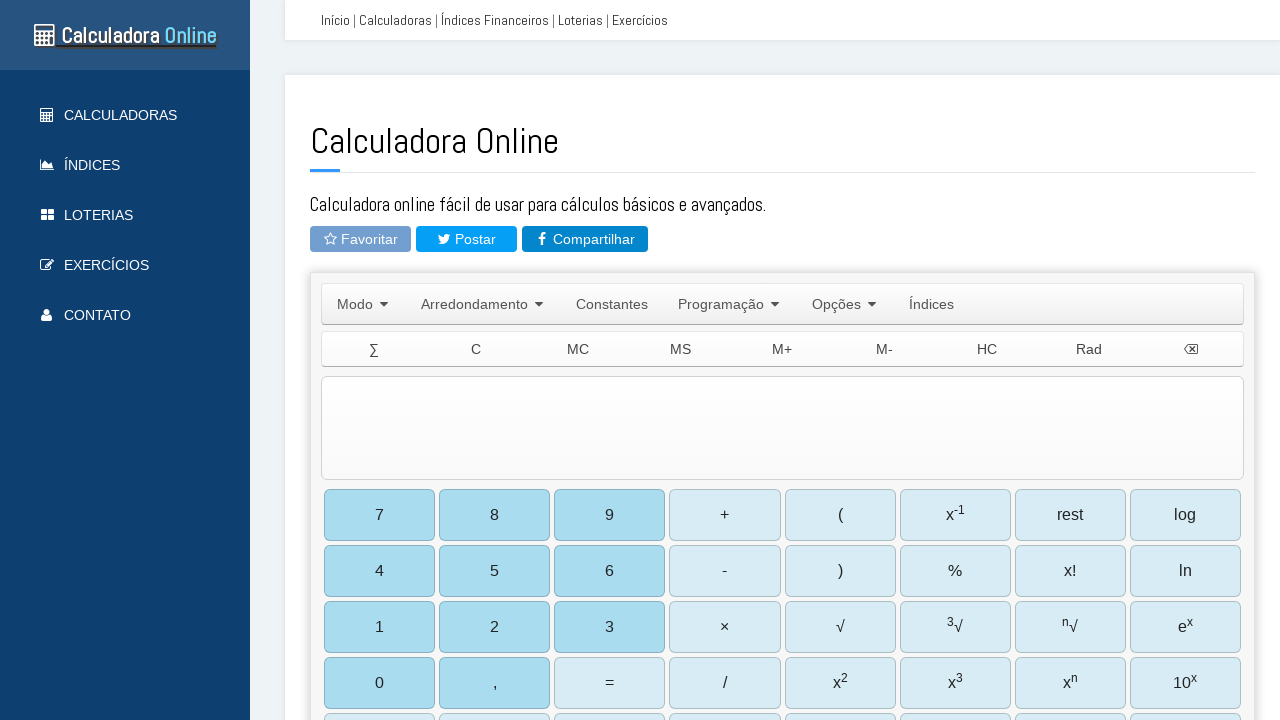

Entered addition expression '15+7' in calculator on #TIExp
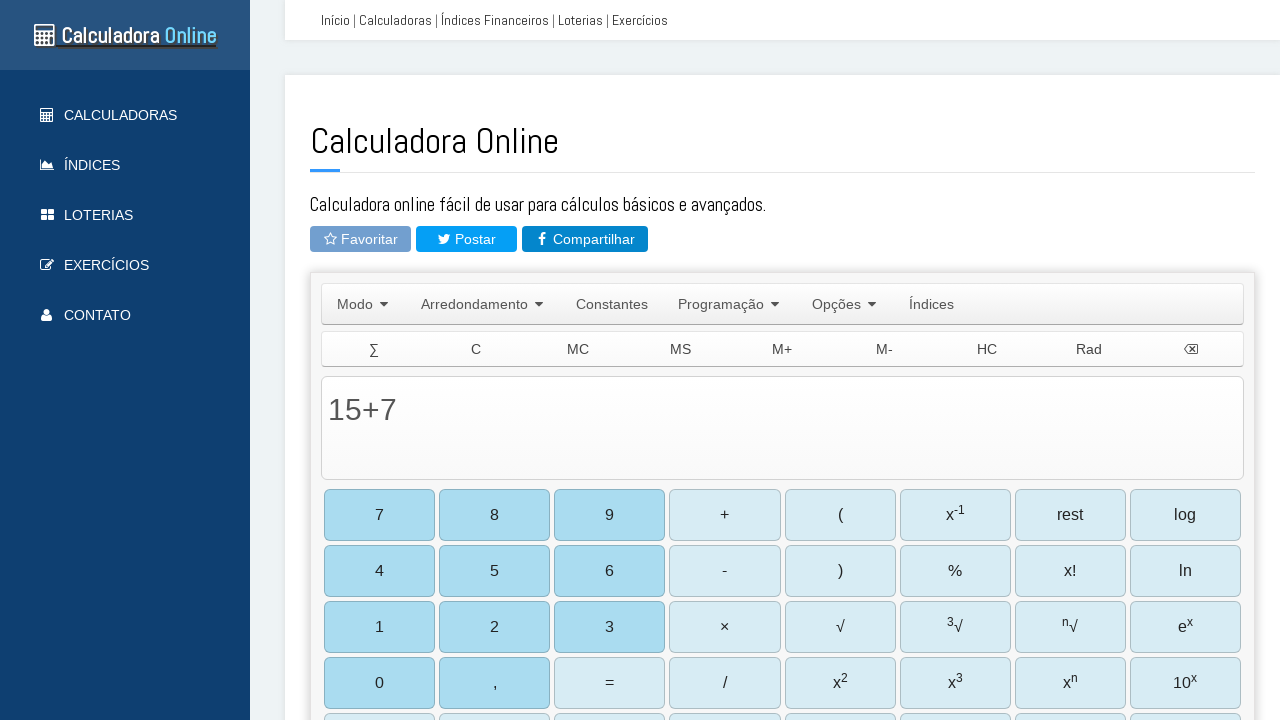

Clicked result button to calculate addition at (610, 683) on #b27
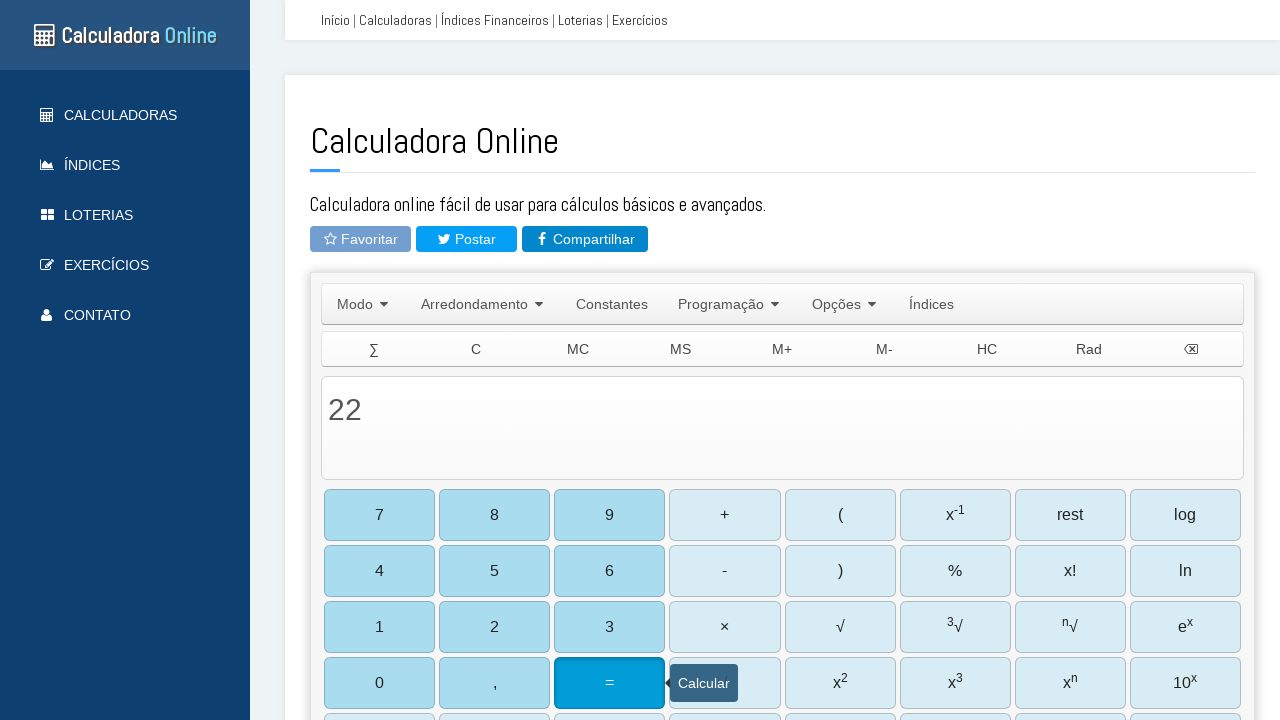

Waited 500ms for addition result to display
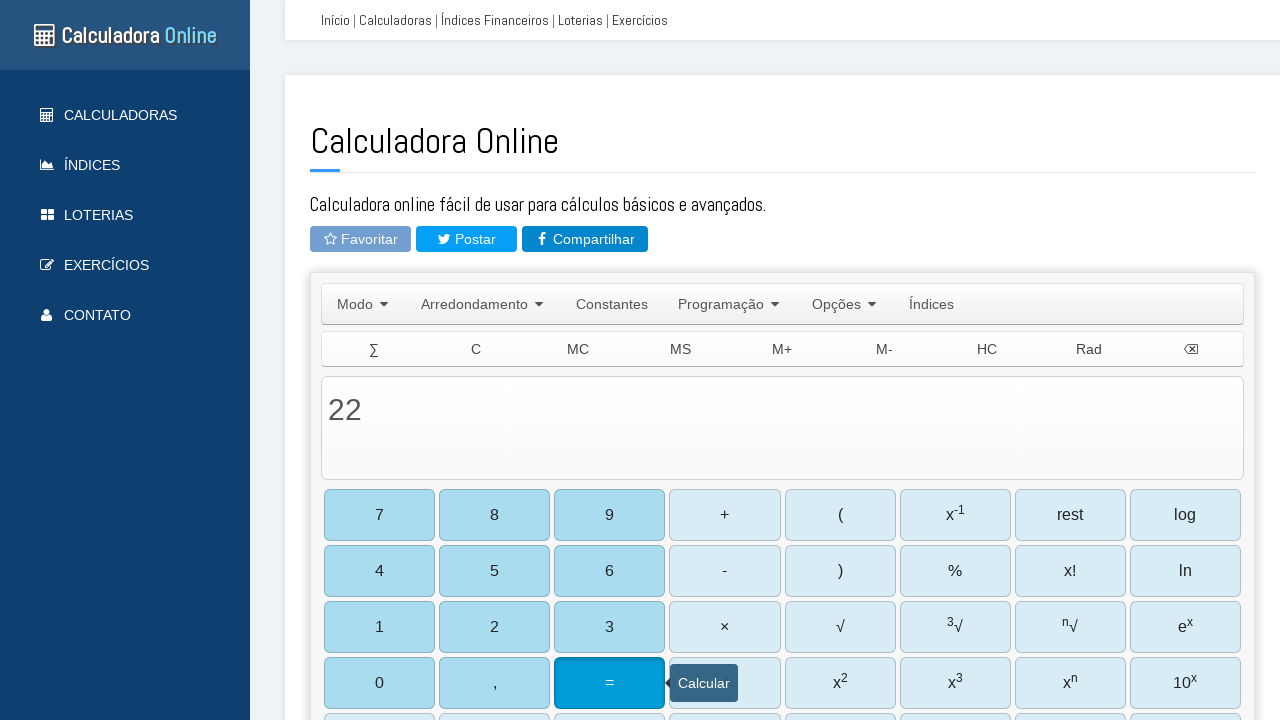

Cleared the input field on #TIExp
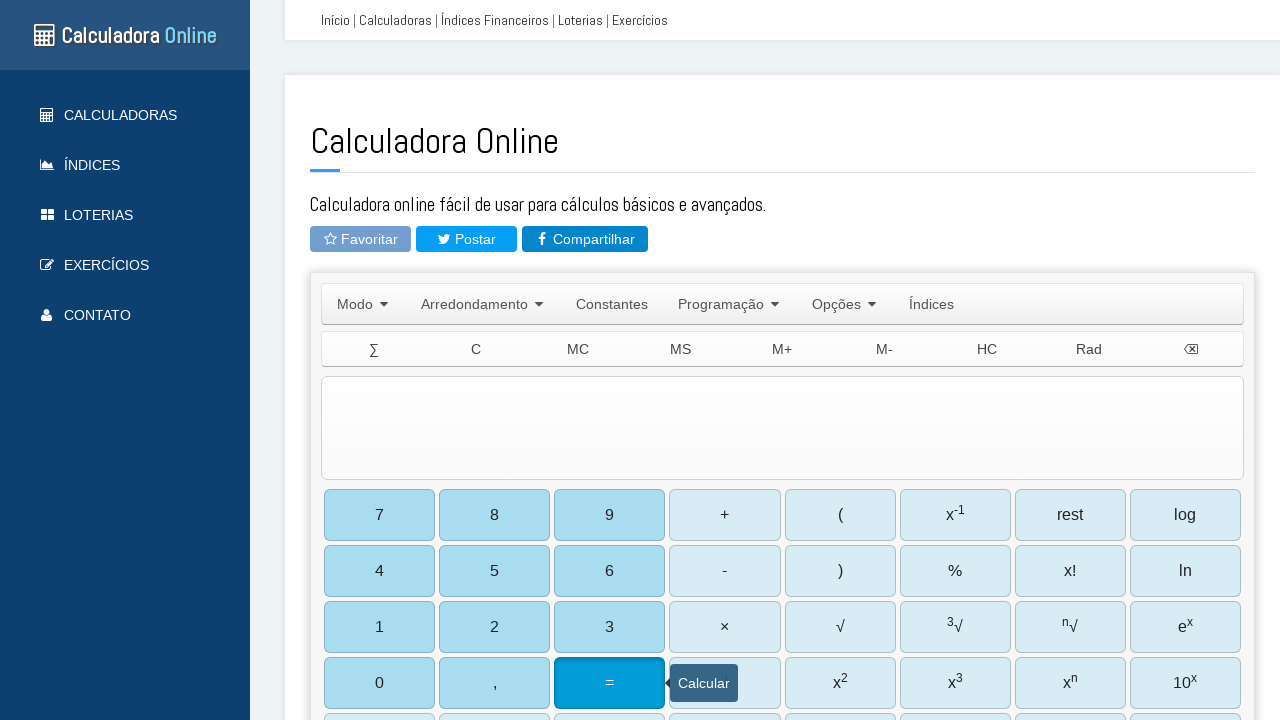

Entered division expression '100/4' in calculator on #TIExp
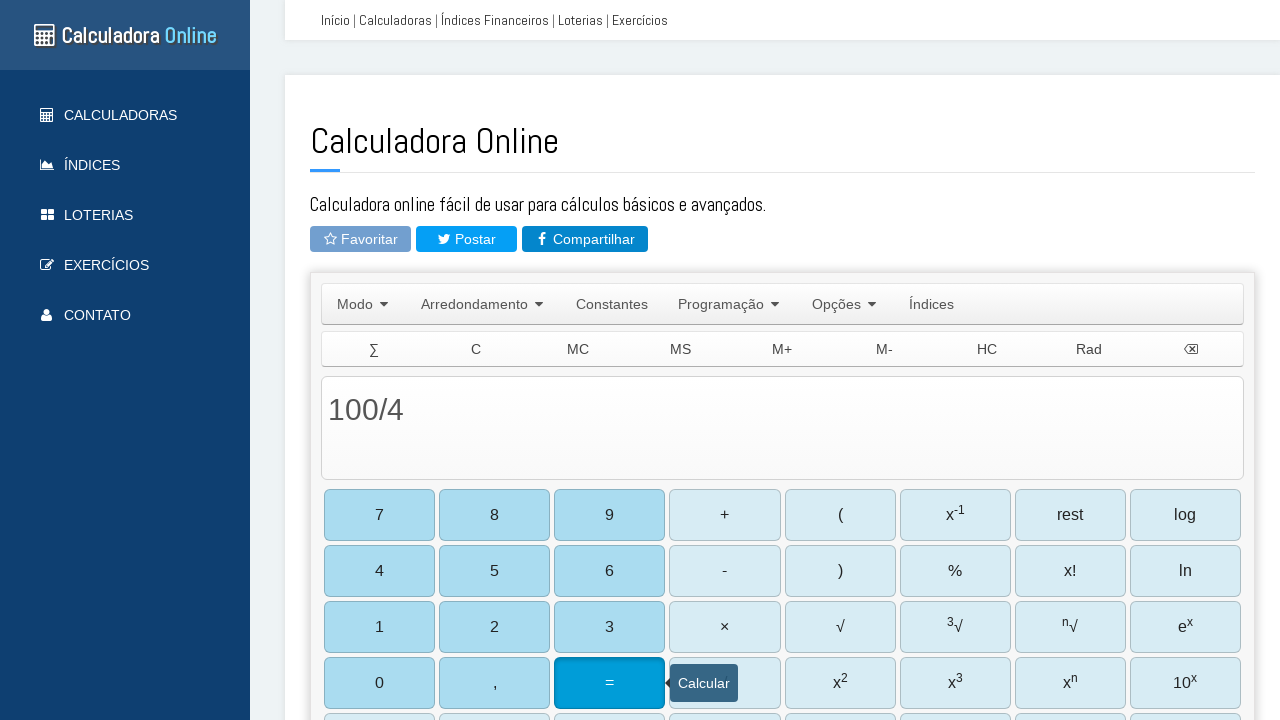

Clicked result button to calculate division at (610, 683) on #b27
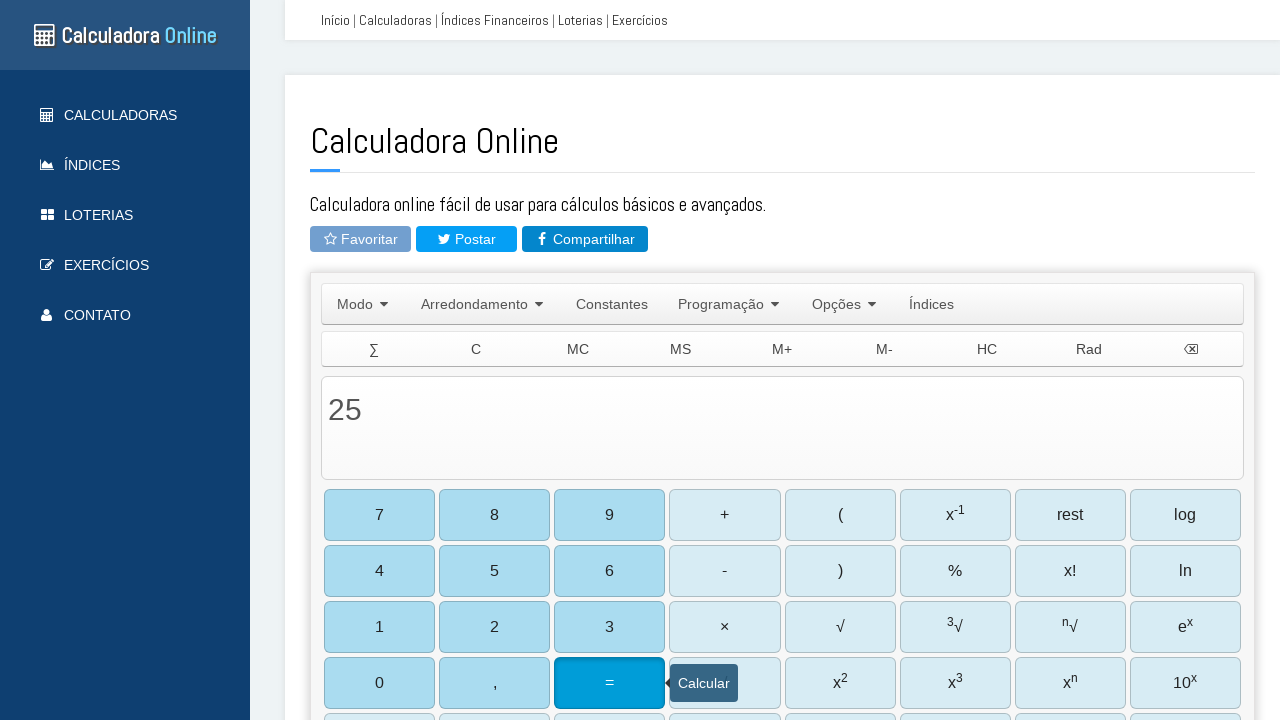

Waited 500ms for division result to display
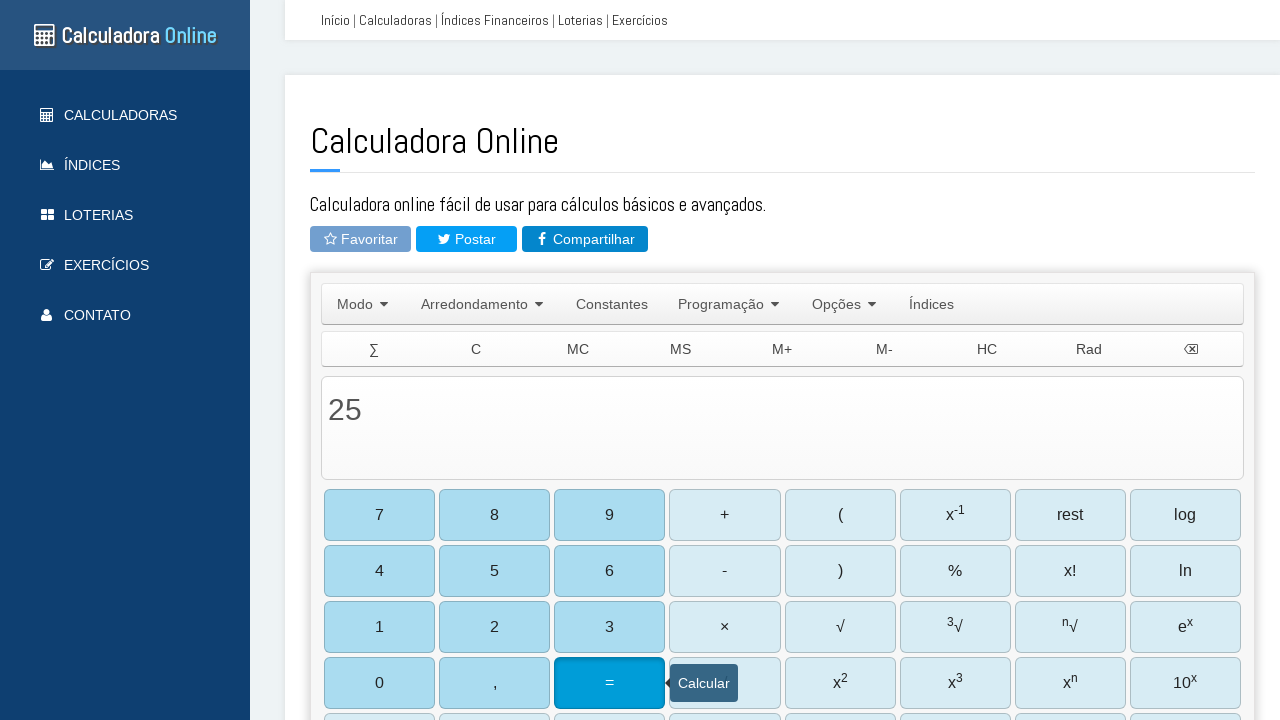

Cleared the input field on #TIExp
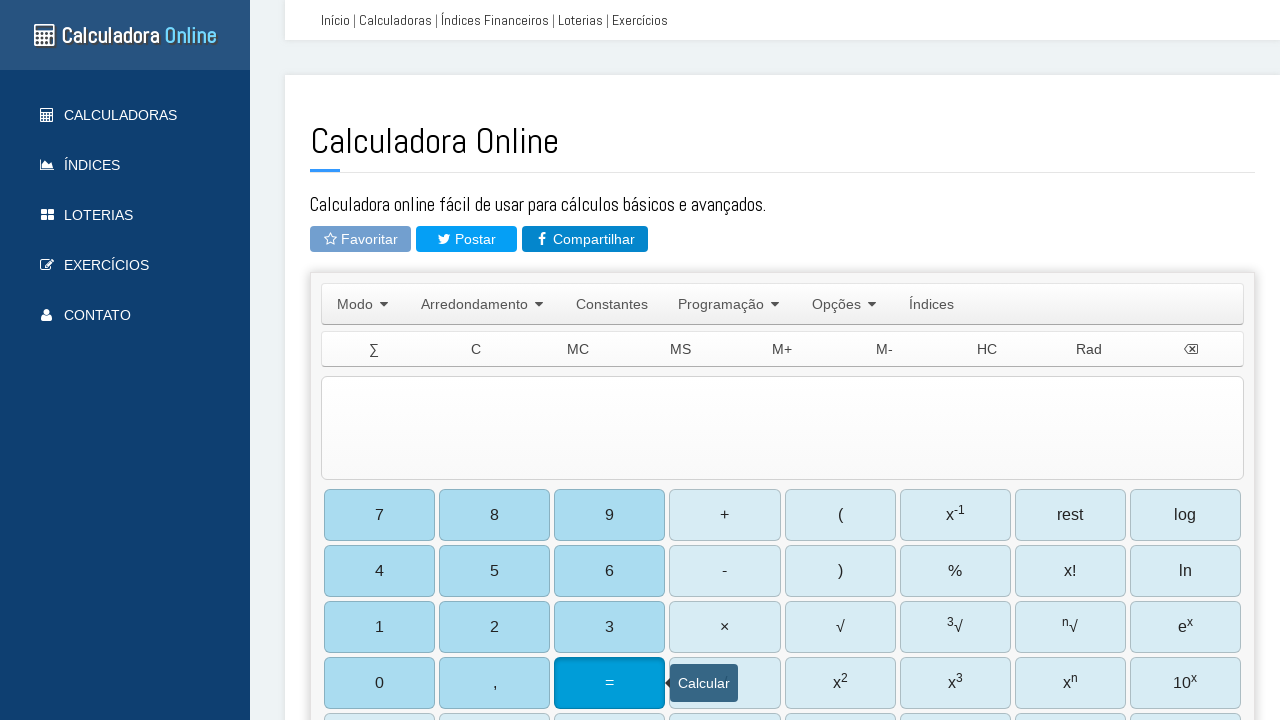

Entered exponentiation expression '2^8' in calculator on #TIExp
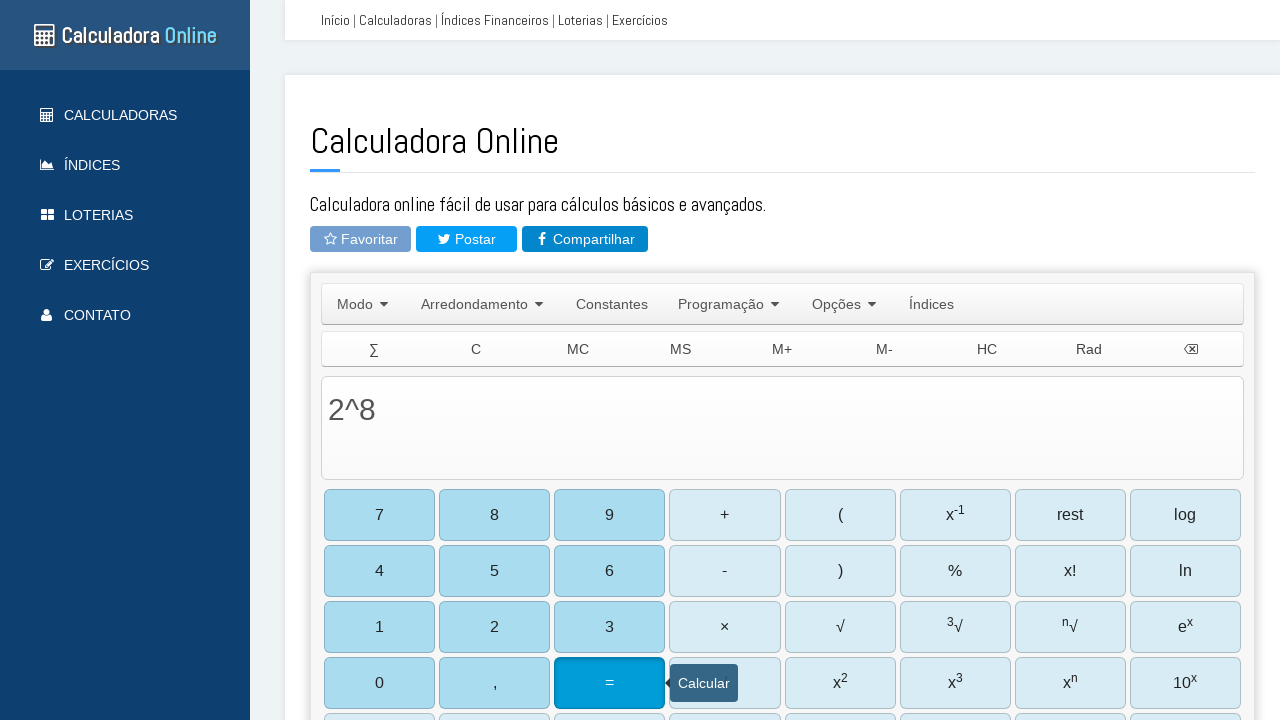

Clicked result button to calculate exponentiation at (610, 683) on #b27
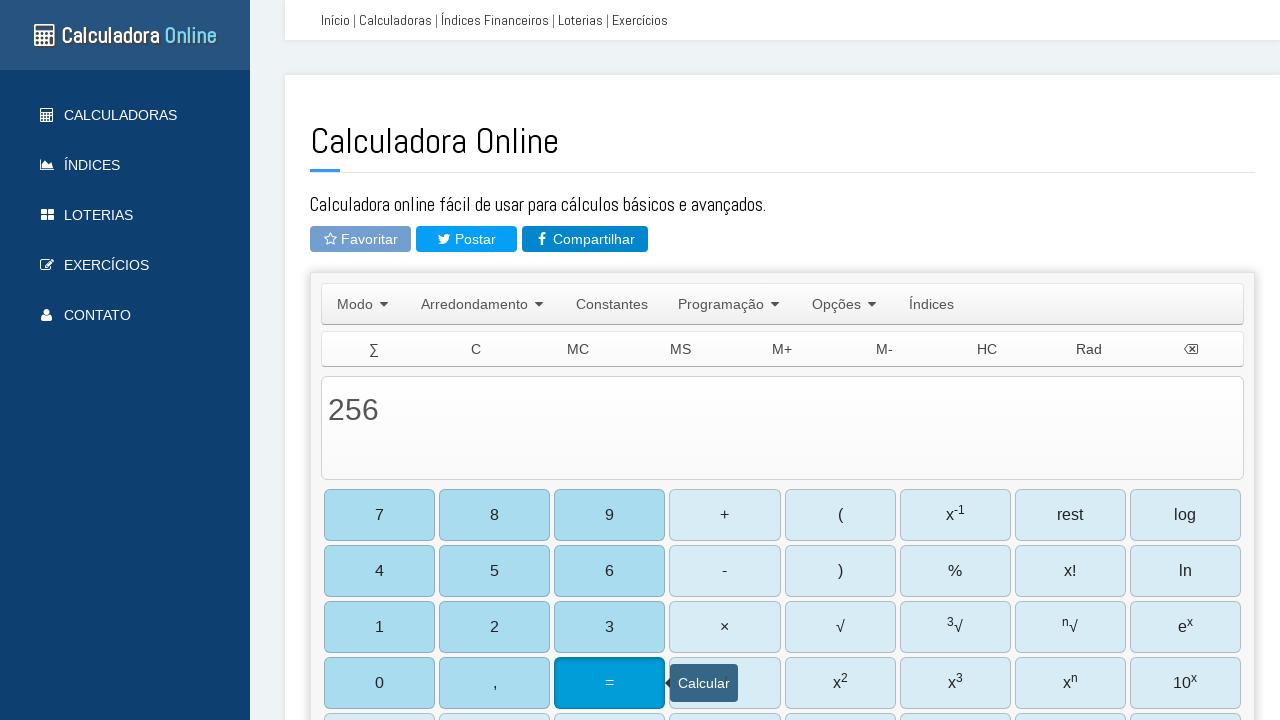

Waited 500ms for exponentiation result to display
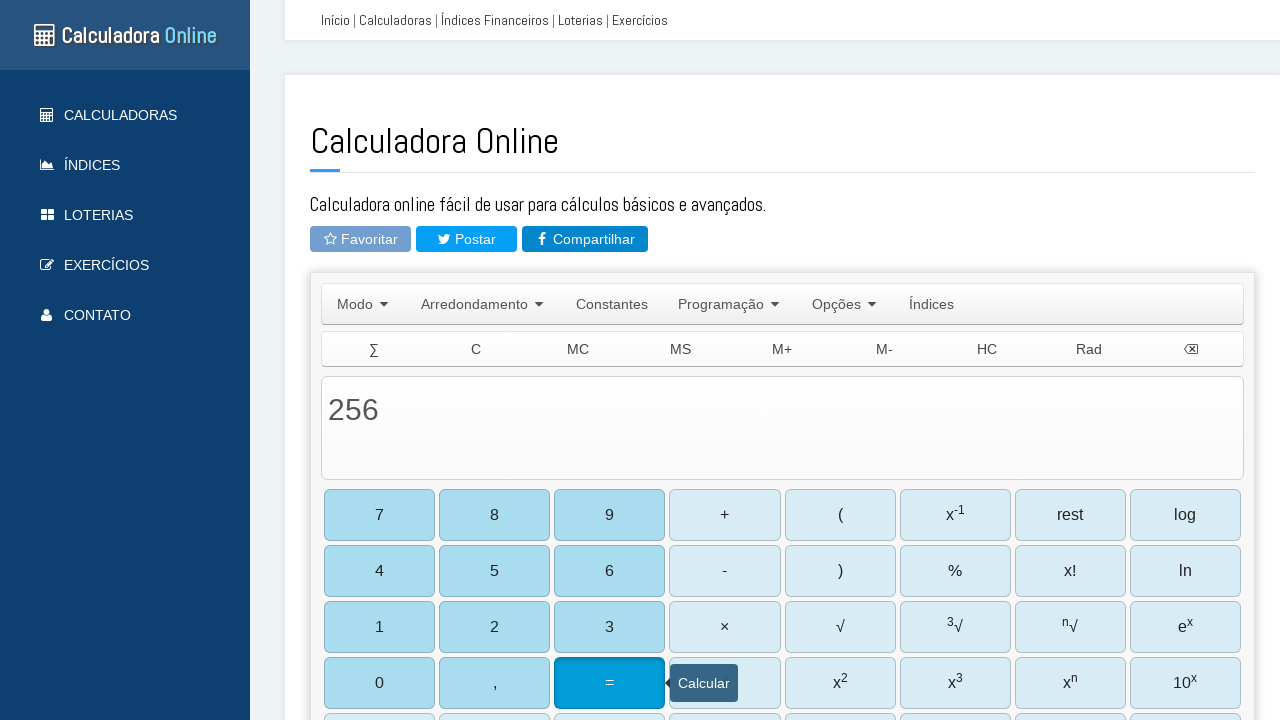

Cleared the input field on #TIExp
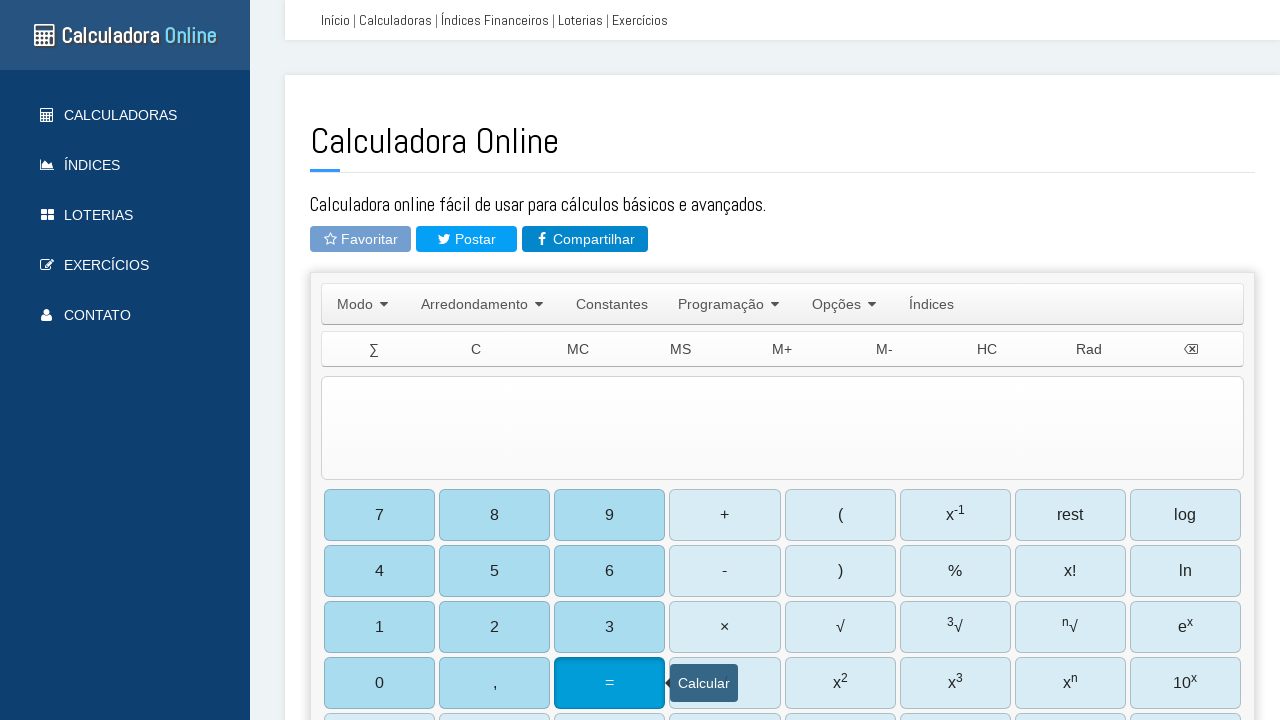

Entered percentage expression '200%15' in calculator on #TIExp
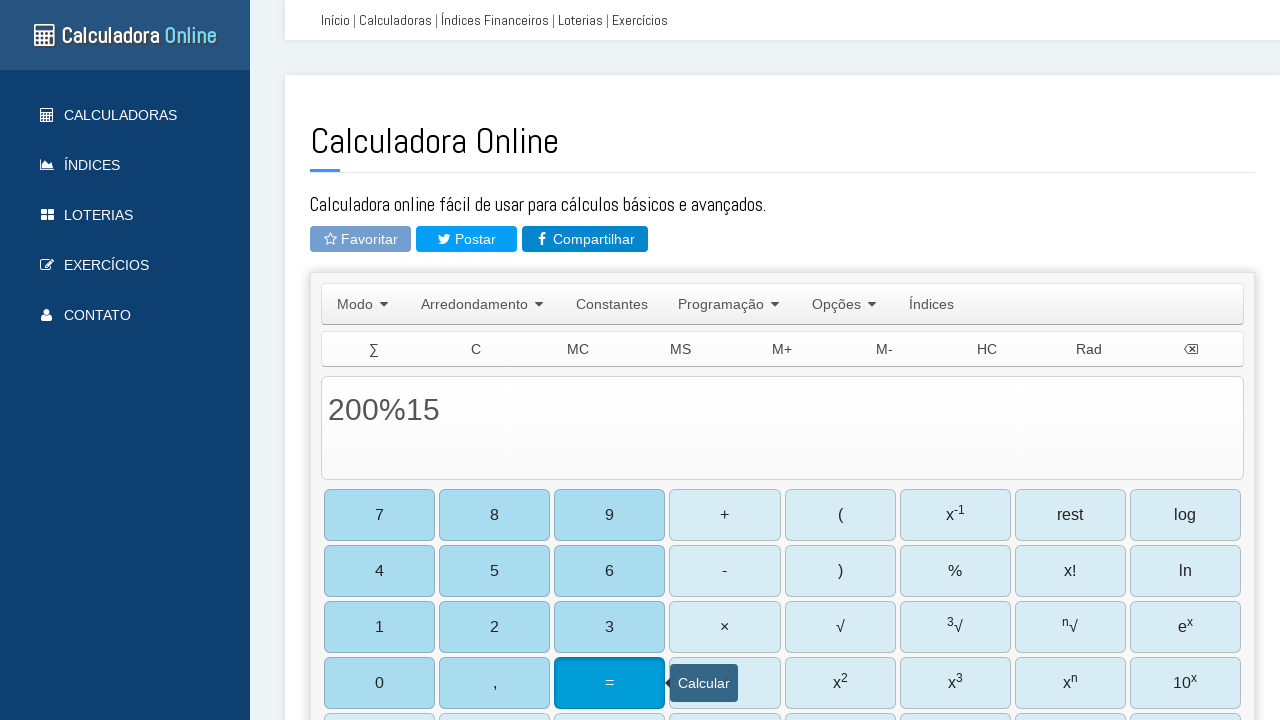

Clicked result button to calculate percentage at (610, 683) on #b27
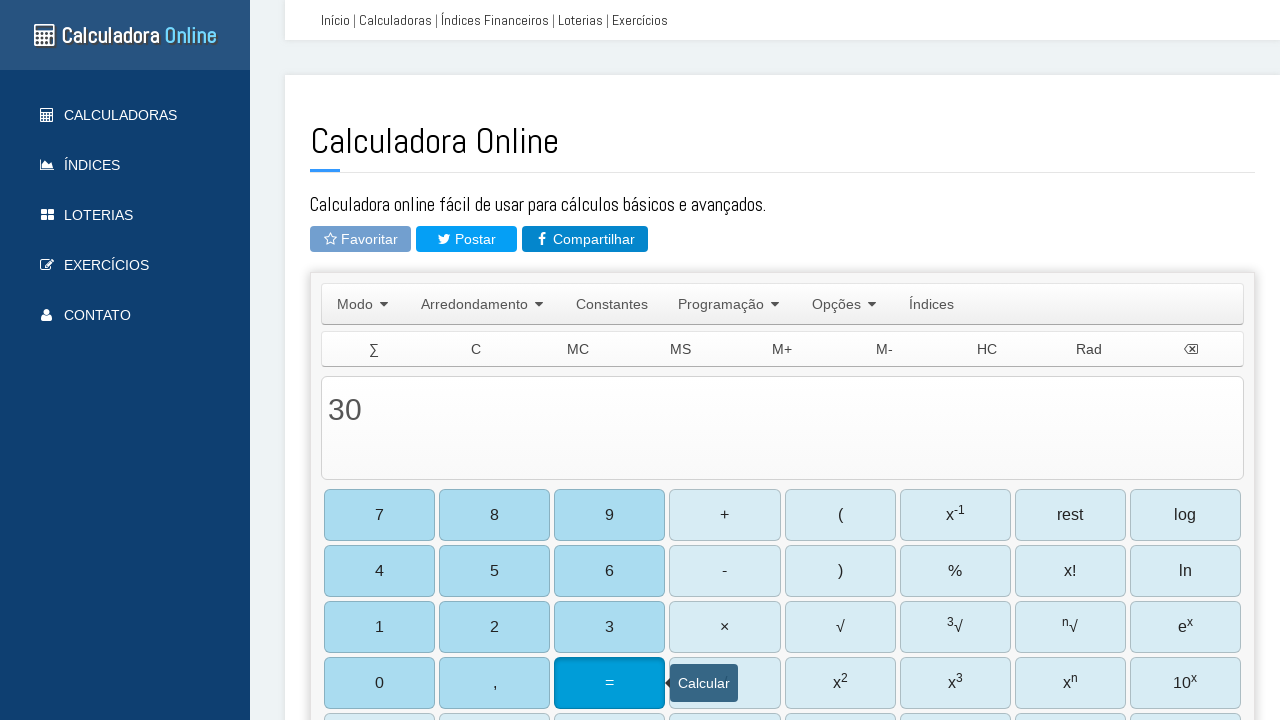

Waited 500ms for percentage result to display
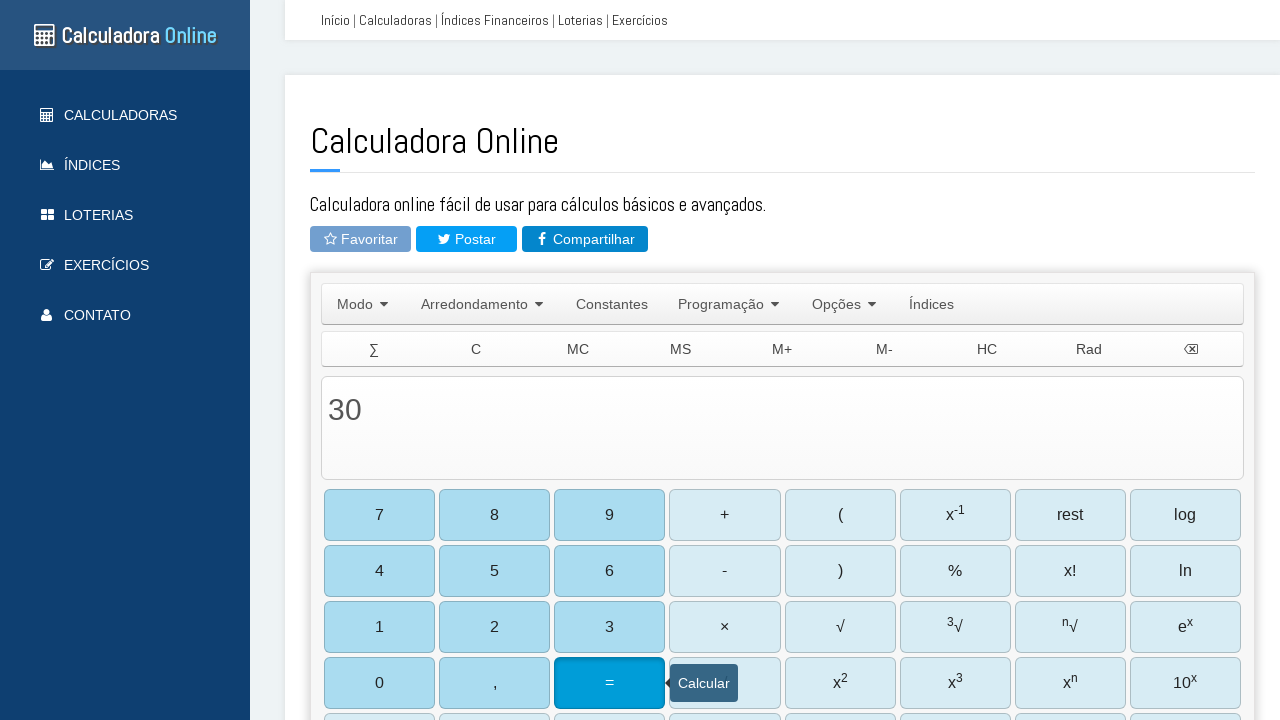

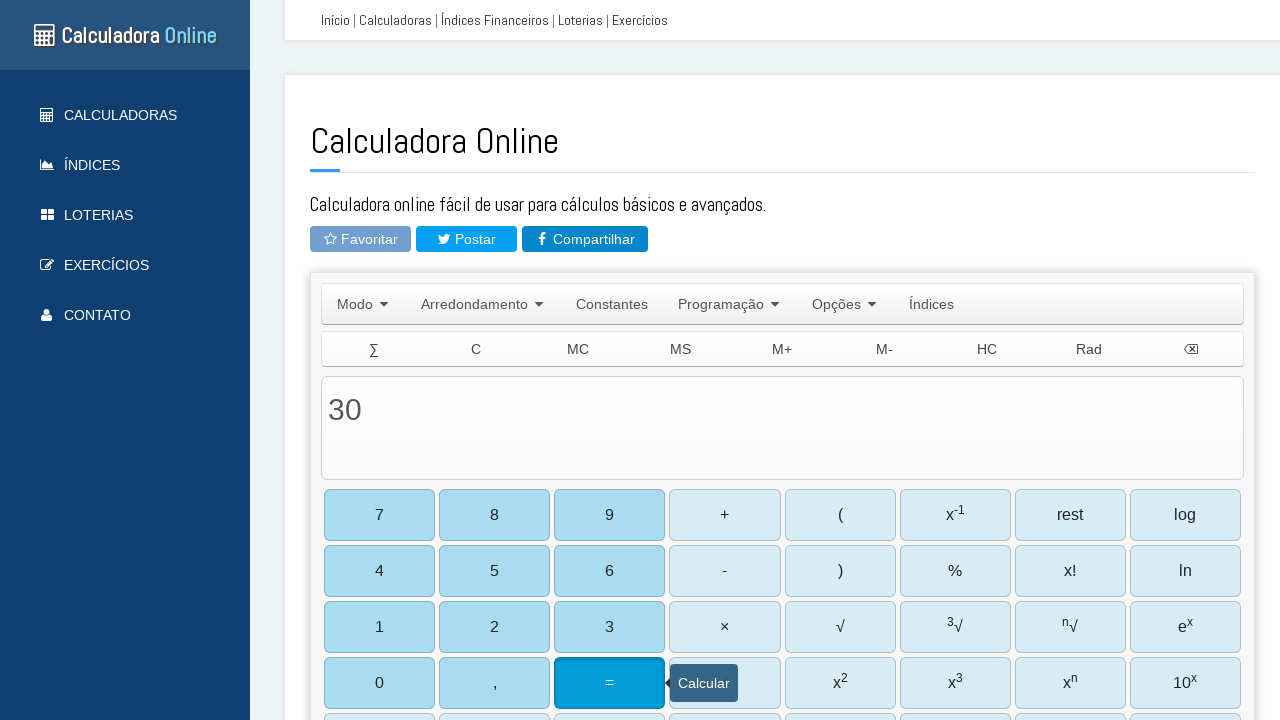